Tests table sorting functionality by clicking on table header to sort vegetable names

Starting URL: https://rahulshettyacademy.com/seleniumPractise/#/offers

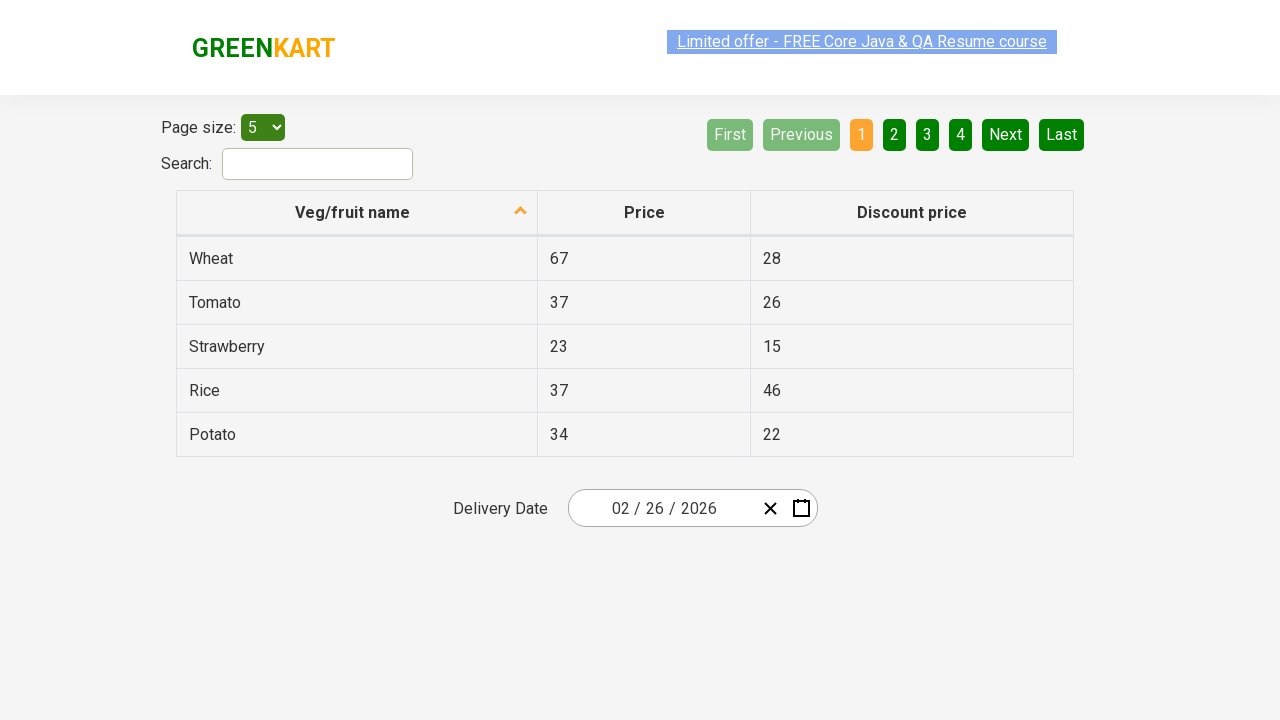

Clicked table header to sort vegetable names at (357, 213) on tr th:nth-child(1)
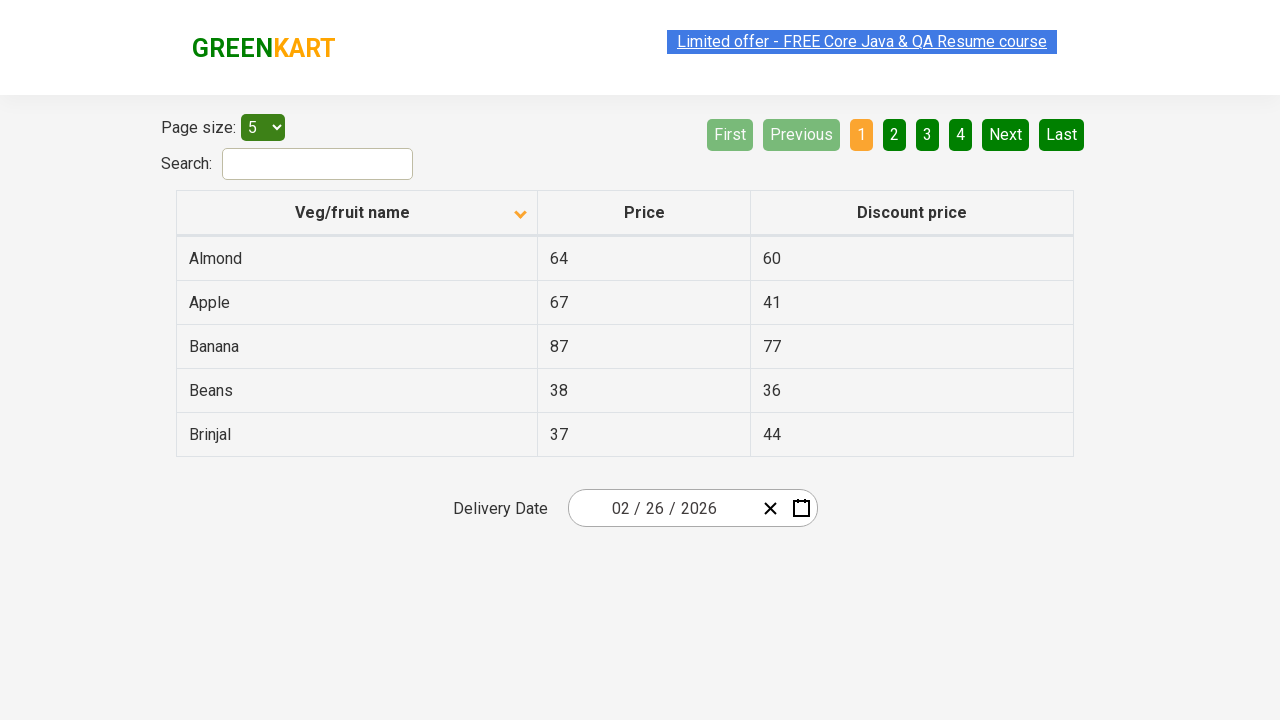

Waited for table sorting to complete
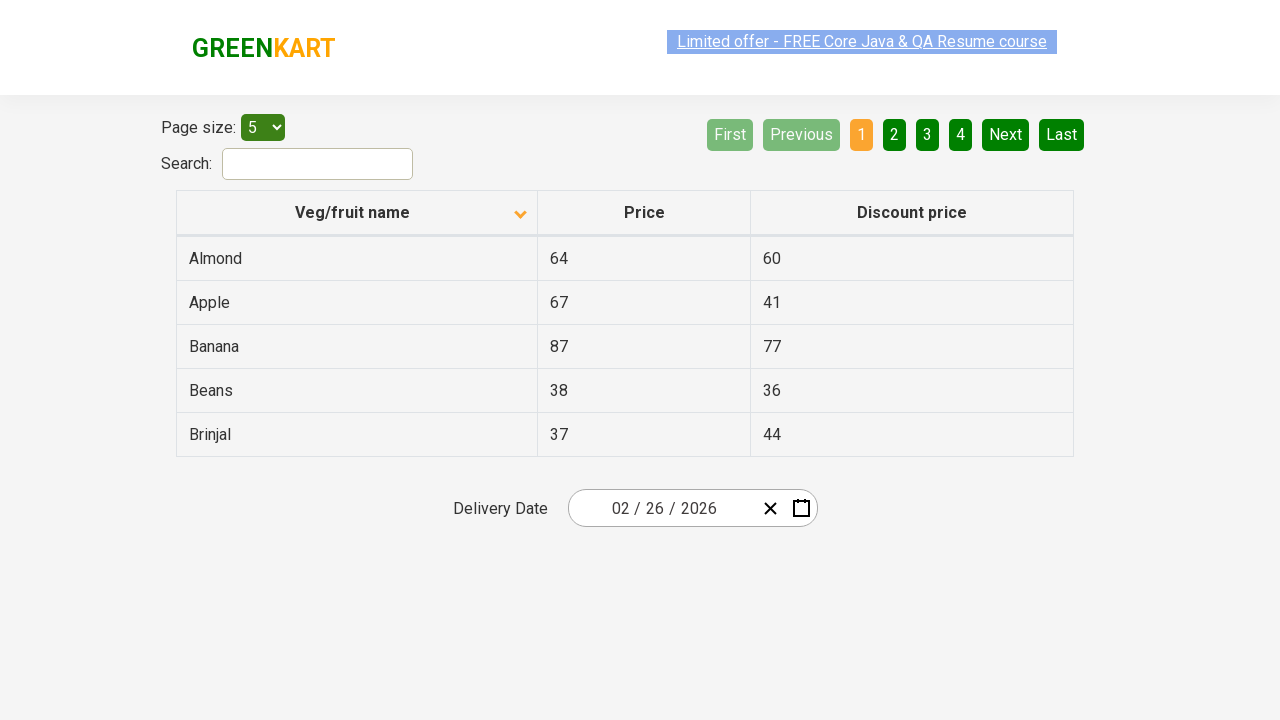

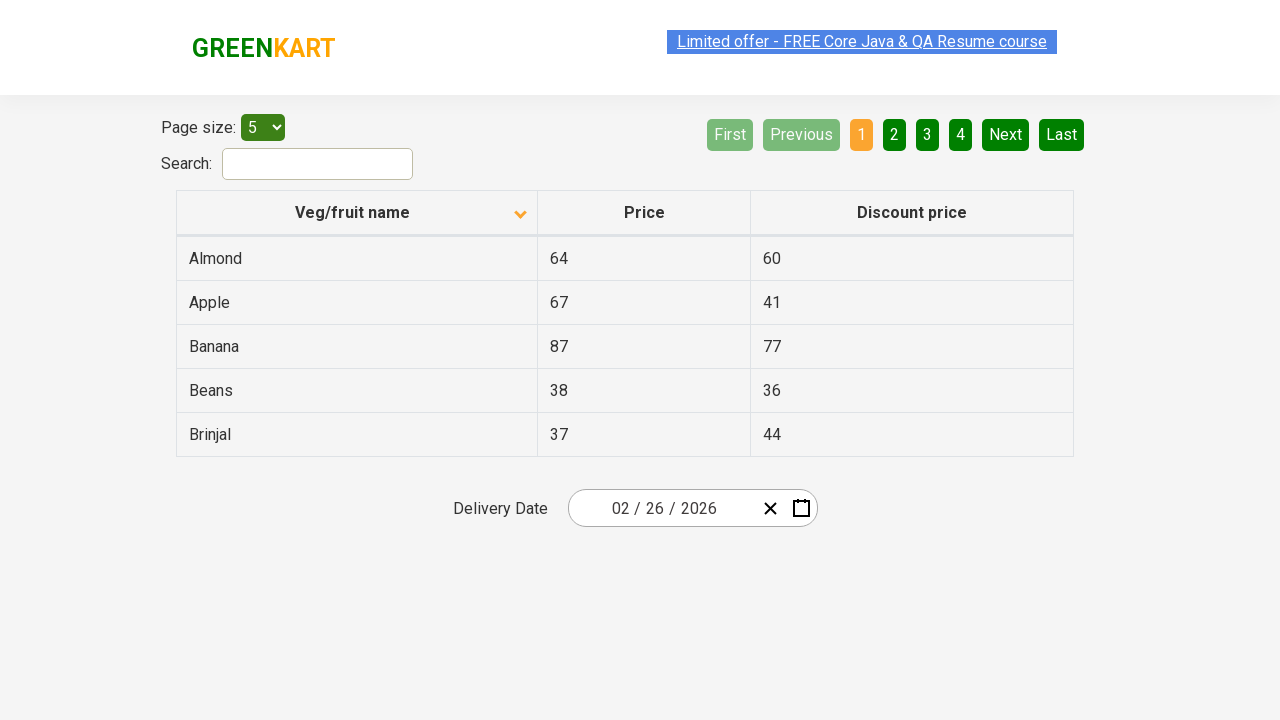